Tests waiting for a hidden object to appear by clicking Start button and verifying "Hello World!" text appears

Starting URL: https://the-internet.herokuapp.com/dynamic_loading/2

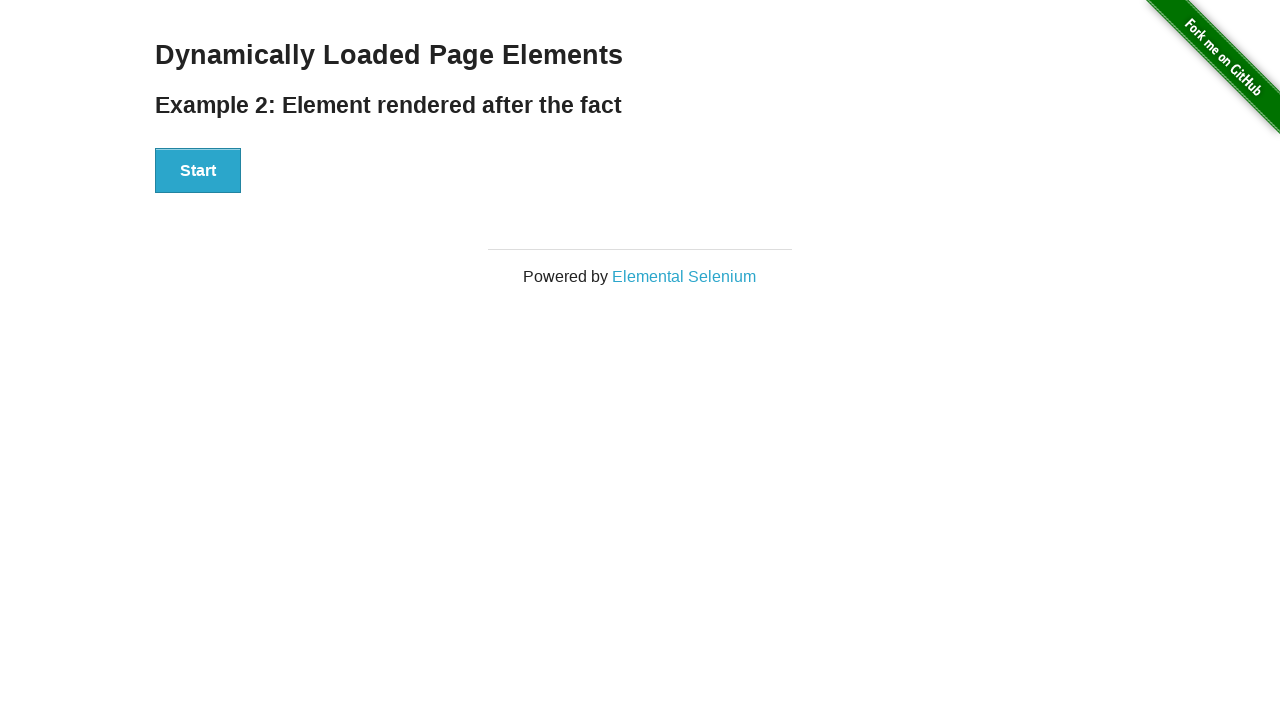

Clicked Start button at (198, 171) on xpath=//button[contains(text(),'Start')]
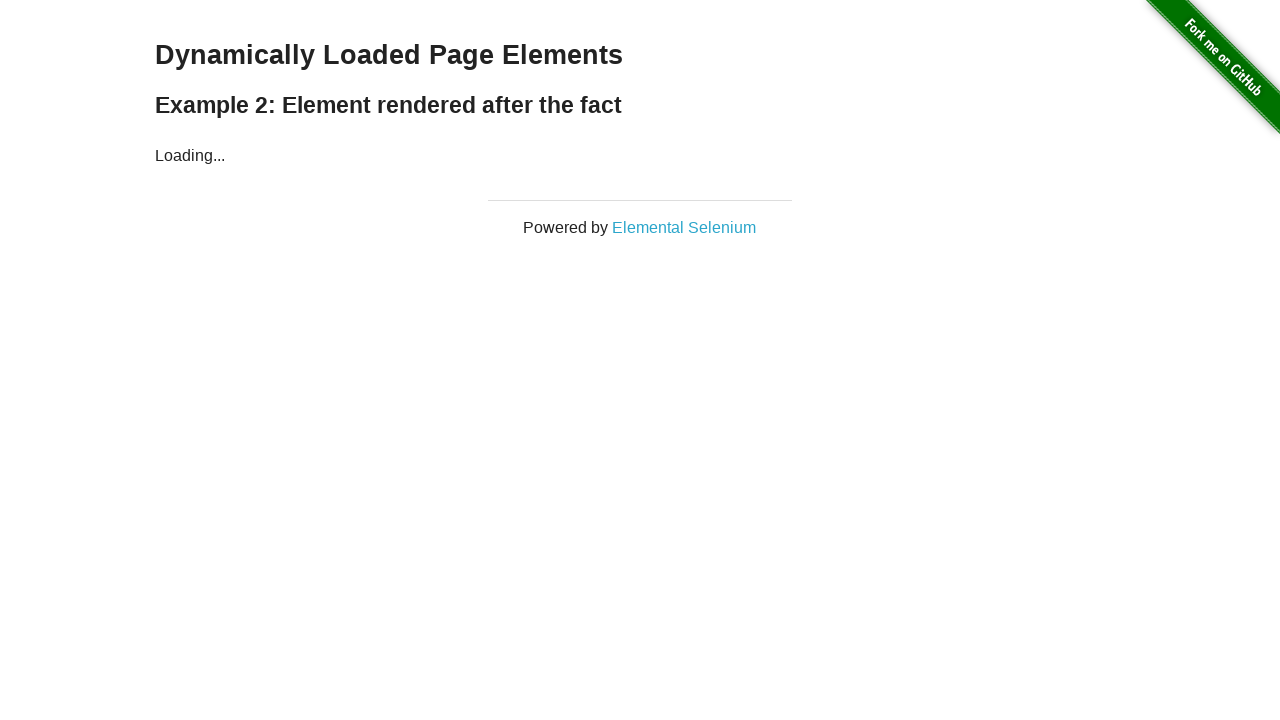

Waited for 'Hello World!' text to appear and become visible
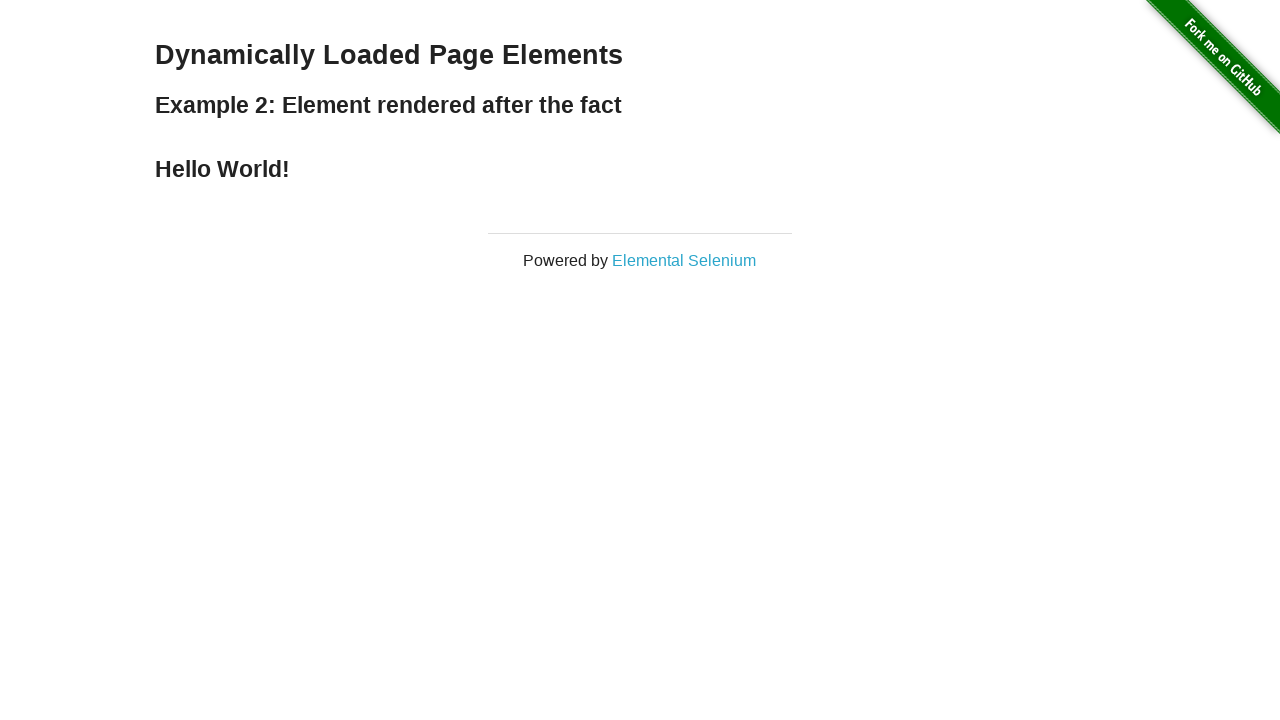

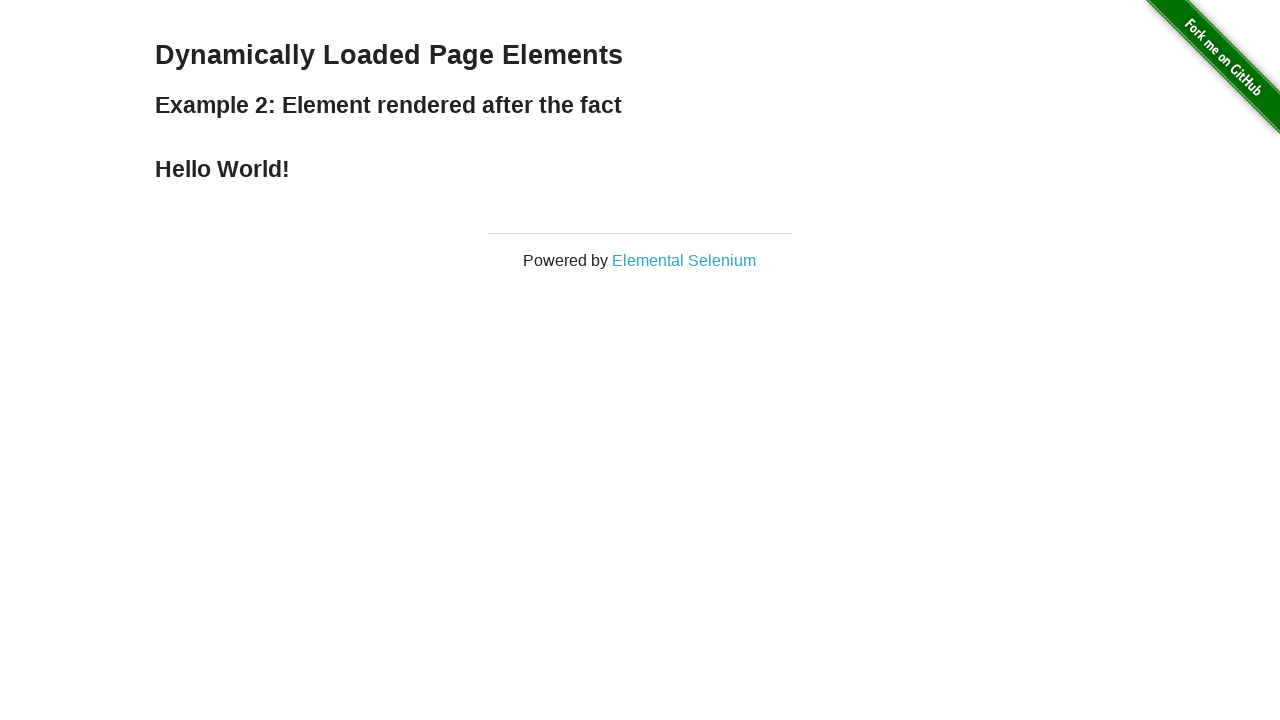